Tests website responsiveness by resizing the browser viewport to various desktop and mobile resolutions

Starting URL: https://www.getcalley.com/

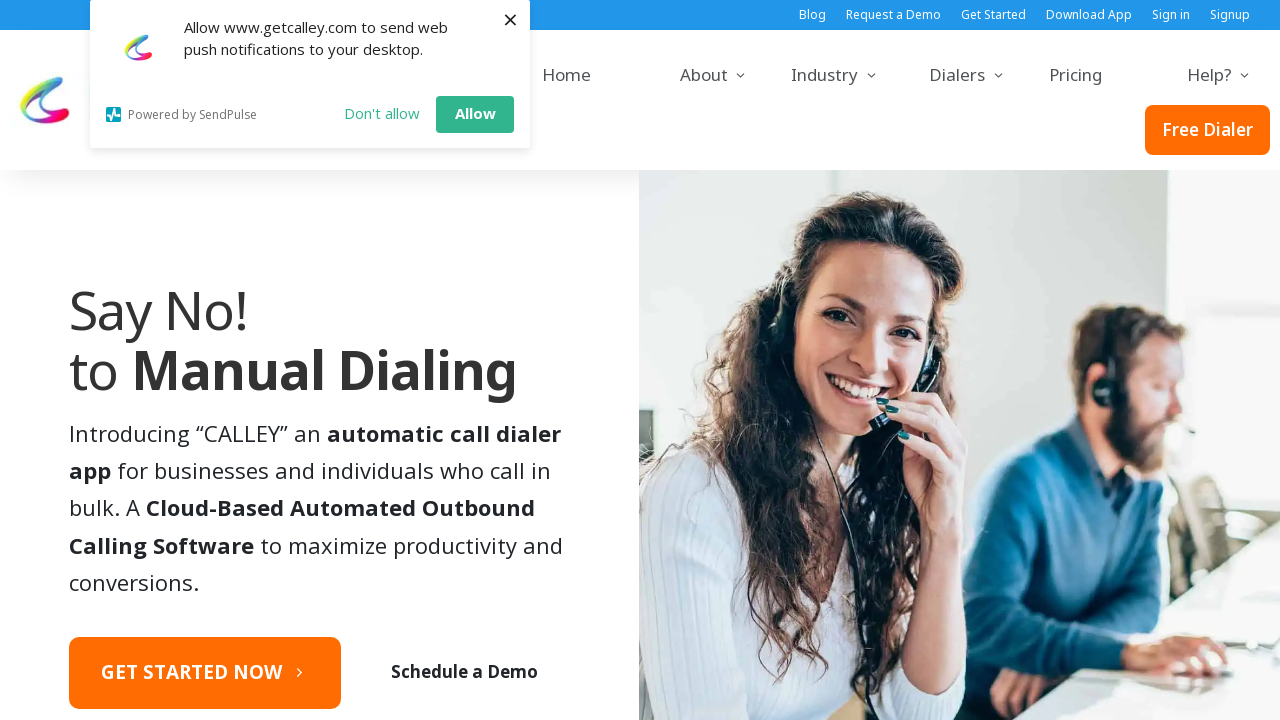

Set viewport to desktop resolution 1920x1080
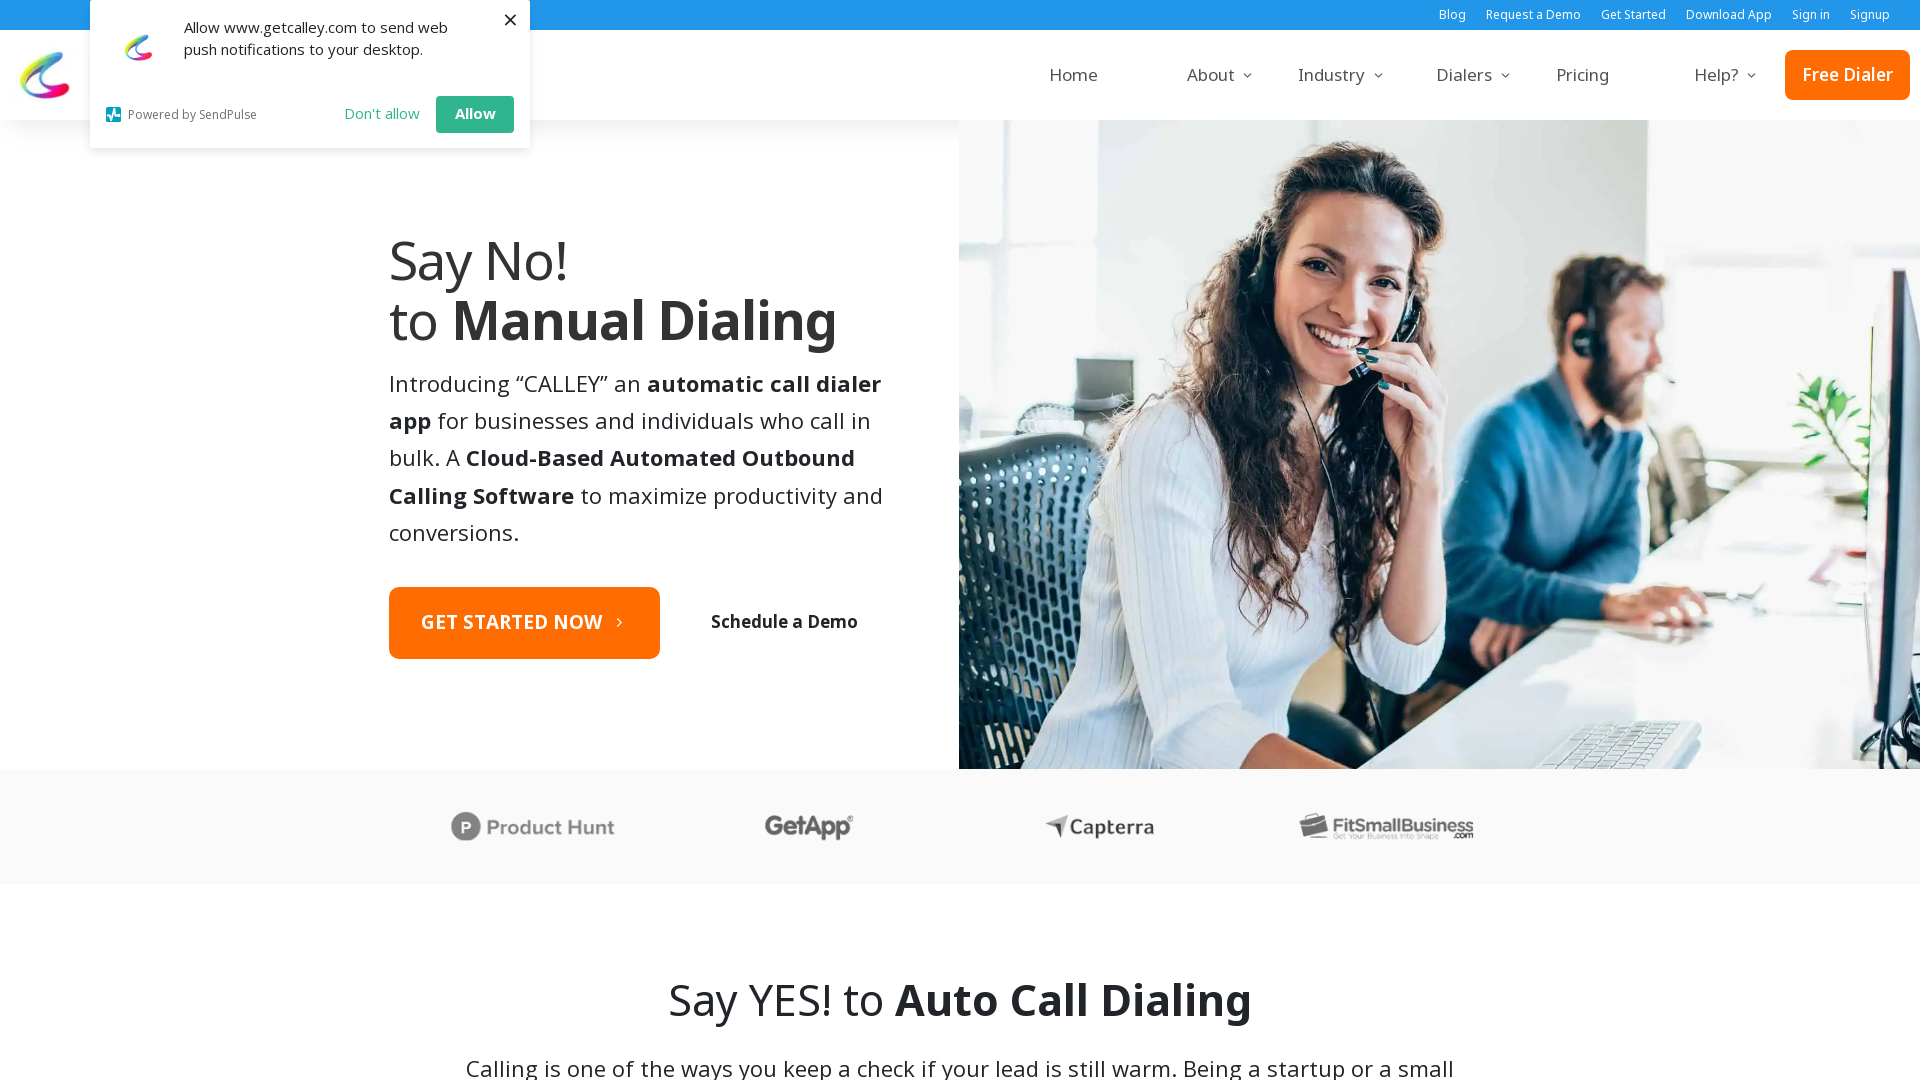

Page loaded at 1920x1080 desktop resolution
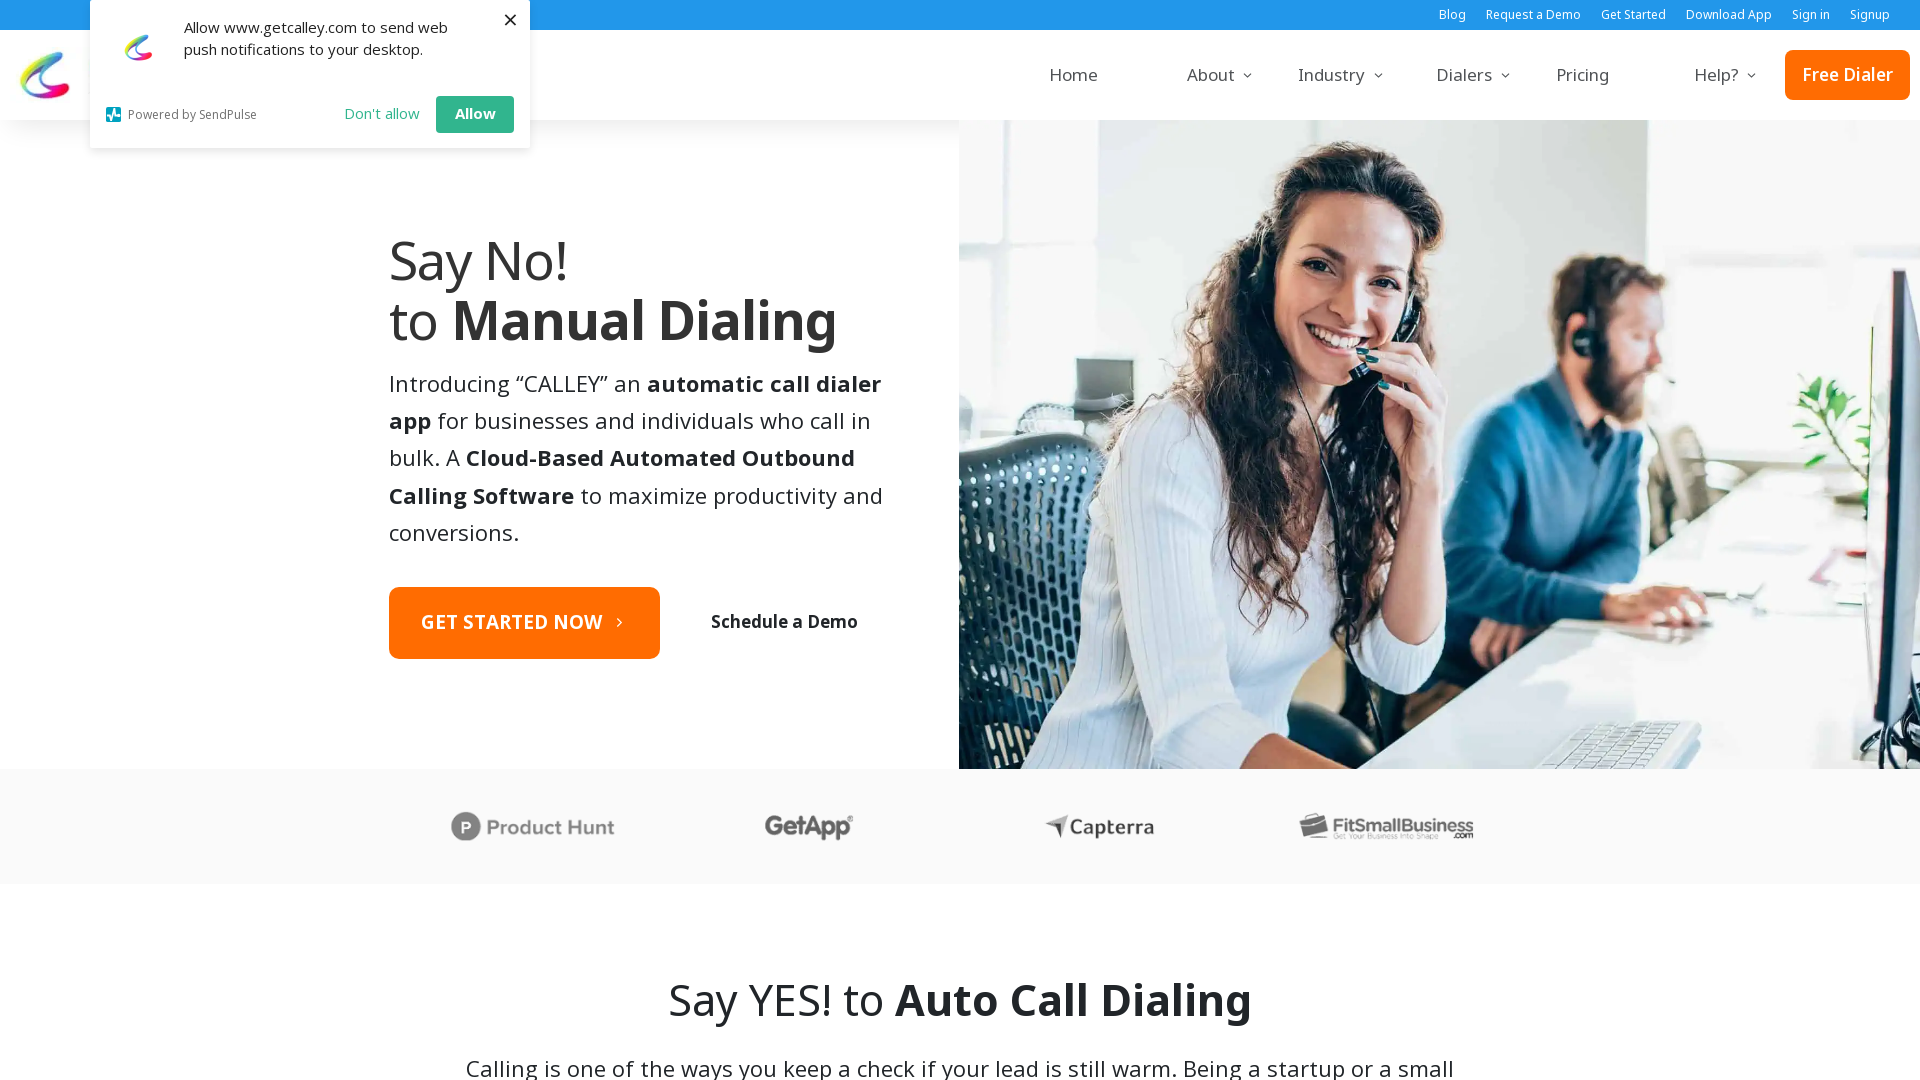

Set viewport to desktop resolution 1366x768
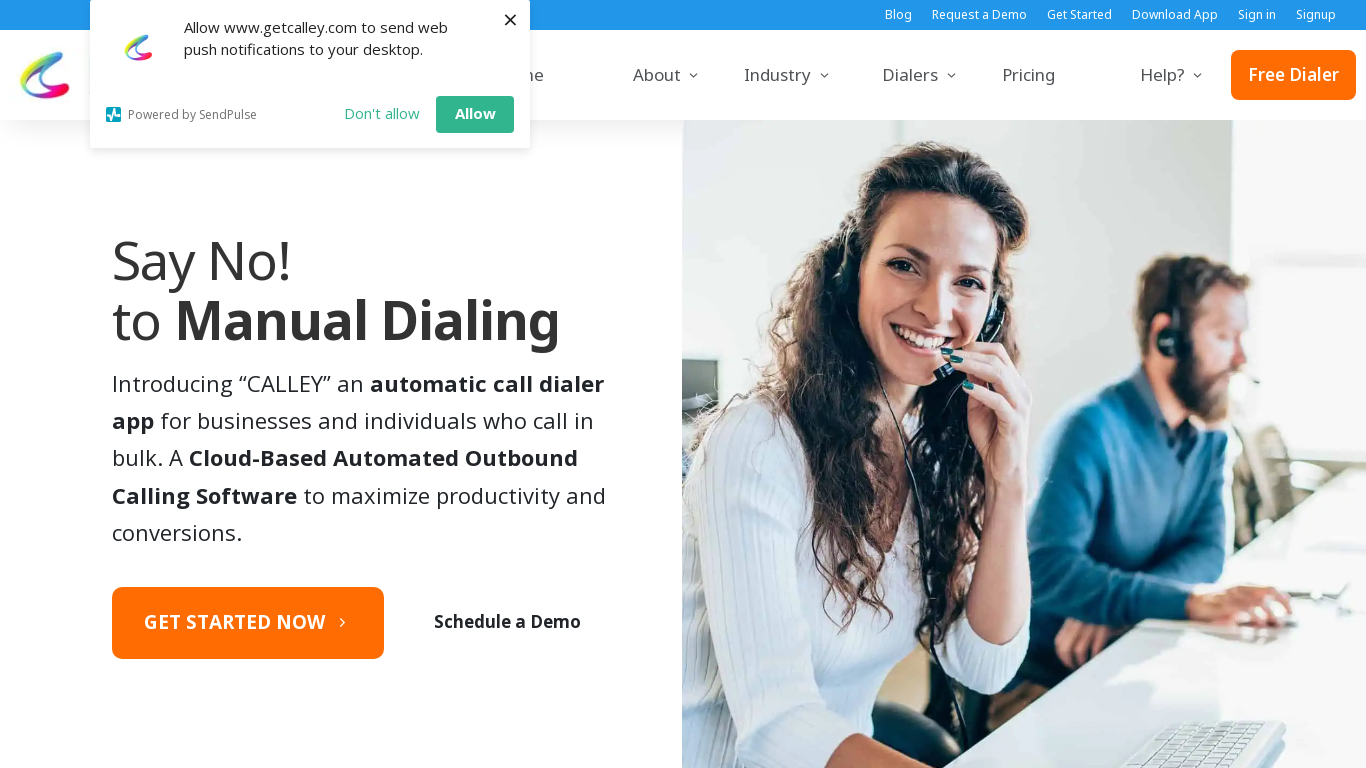

Page loaded at 1366x768 desktop resolution
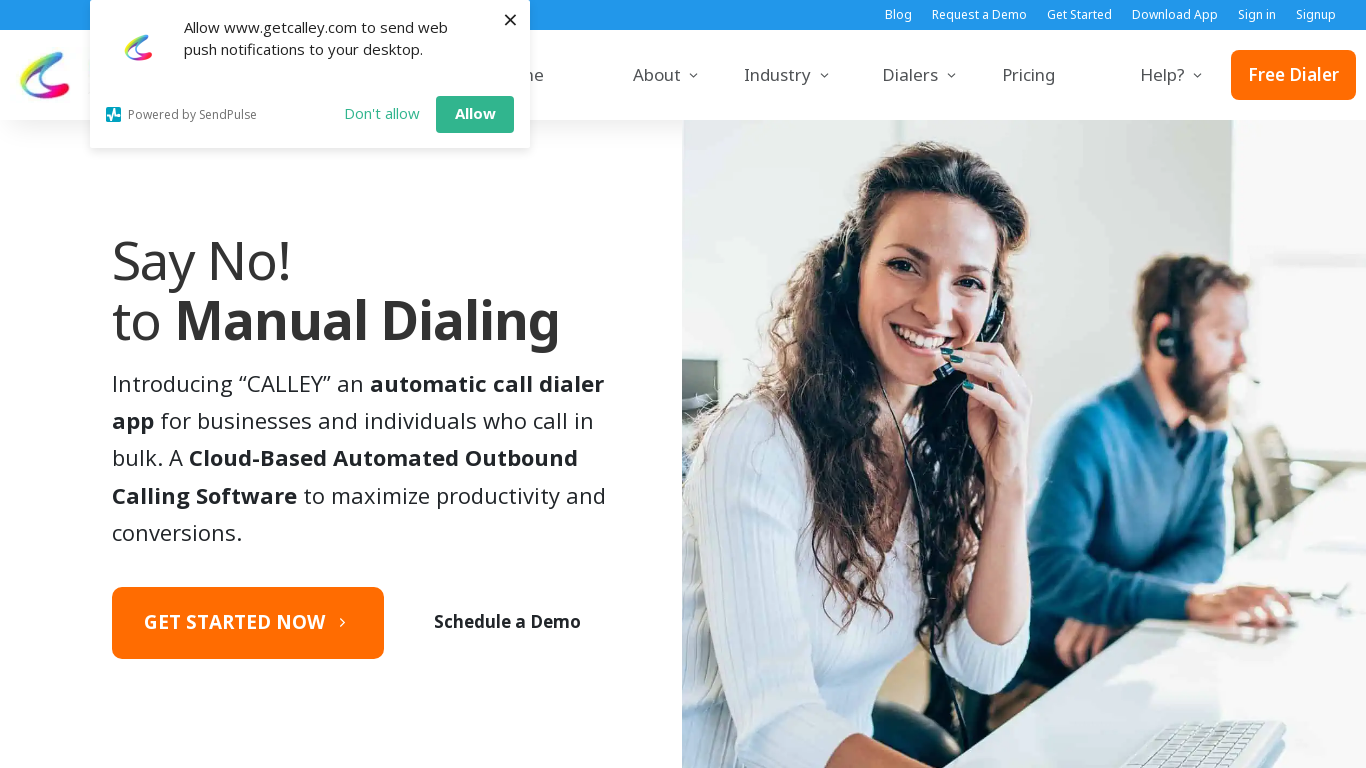

Set viewport to desktop resolution 1536x864
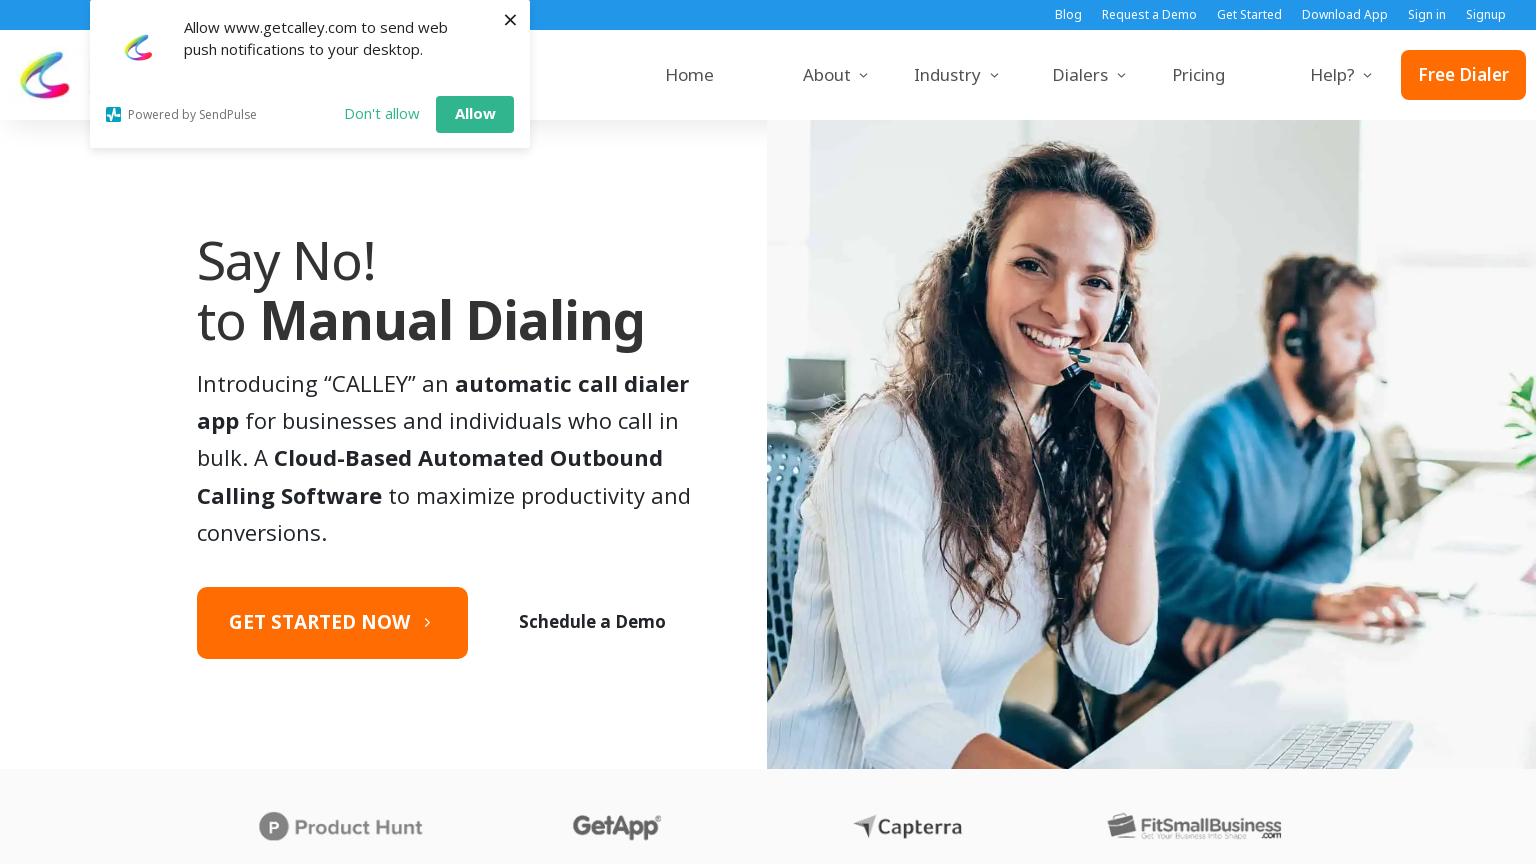

Page loaded at 1536x864 desktop resolution
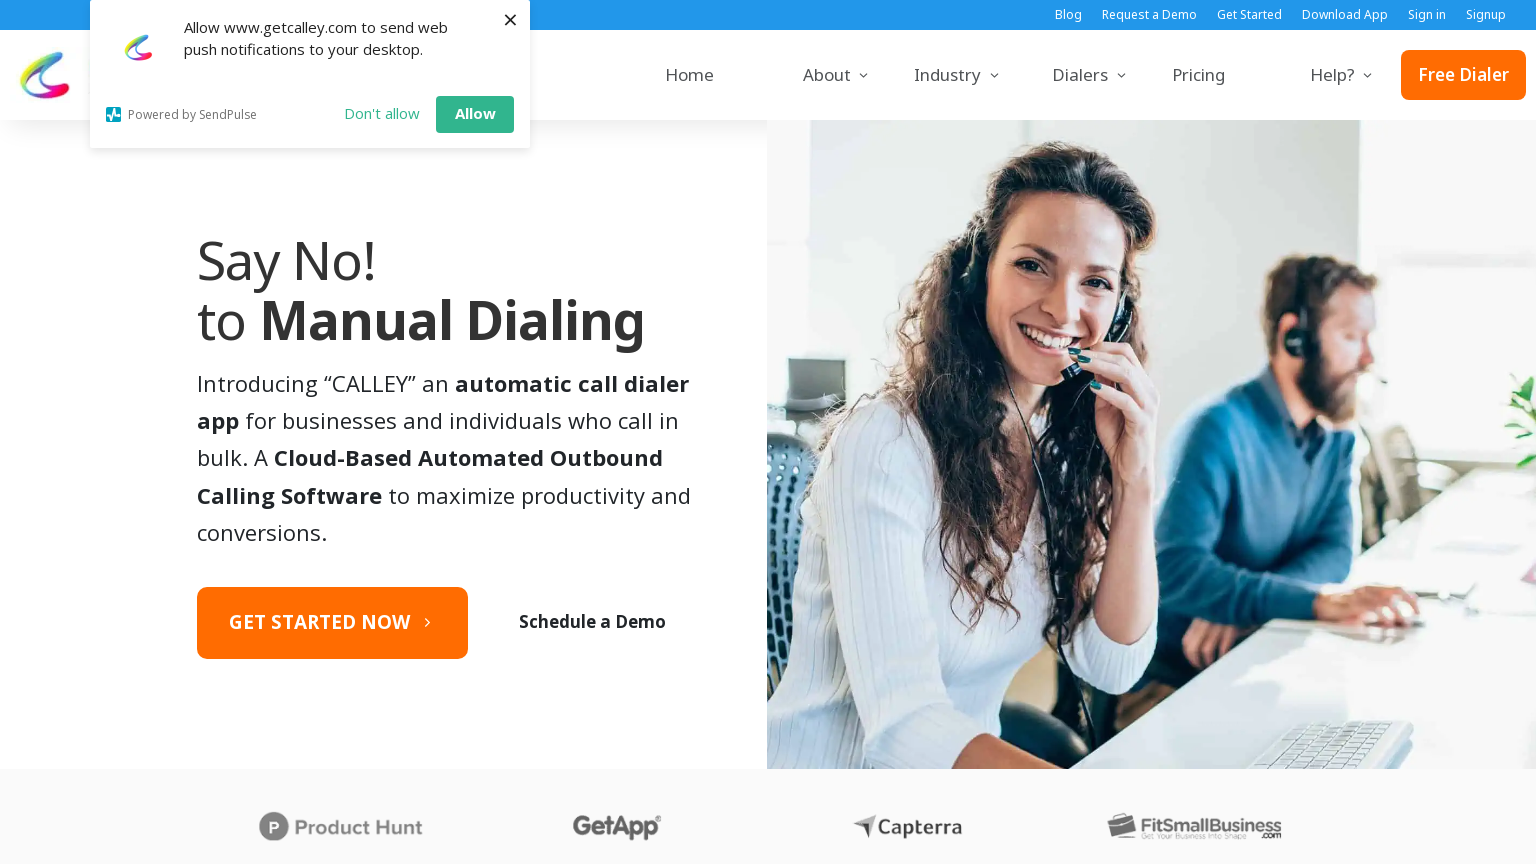

Set viewport to mobile resolution 360x640
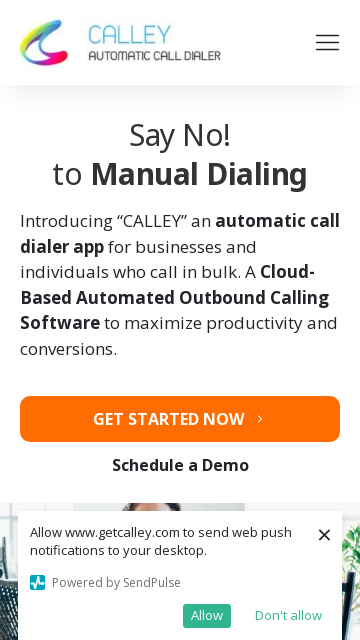

Page loaded at 360x640 mobile resolution
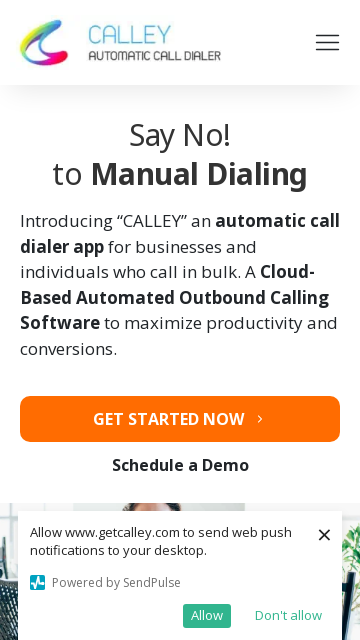

Set viewport to mobile resolution 414x896
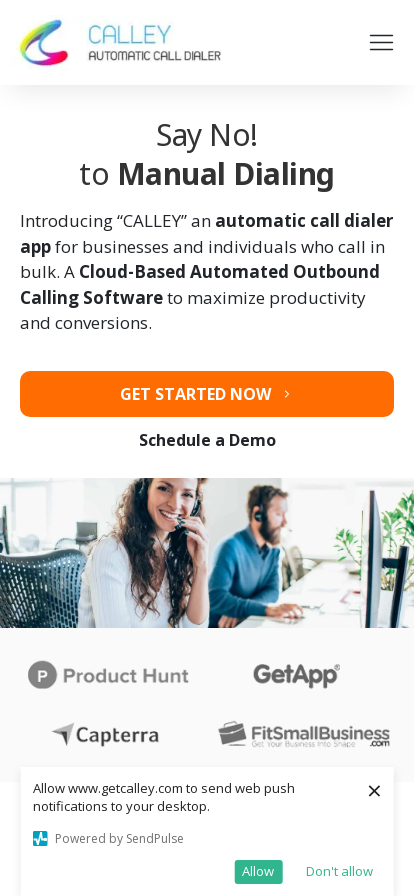

Page loaded at 414x896 mobile resolution
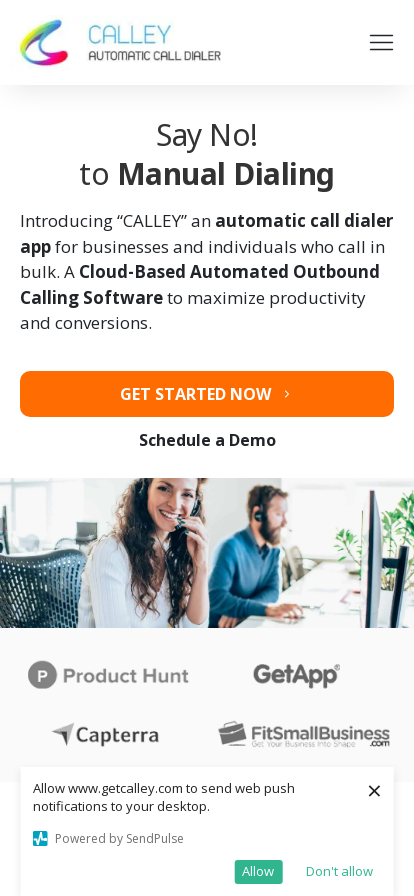

Set viewport to mobile resolution 375x667
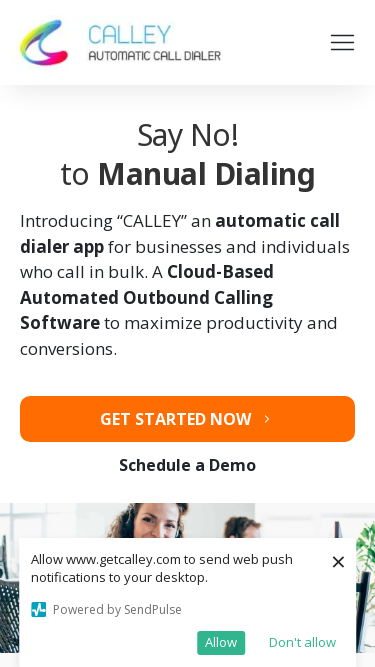

Page loaded at 375x667 mobile resolution
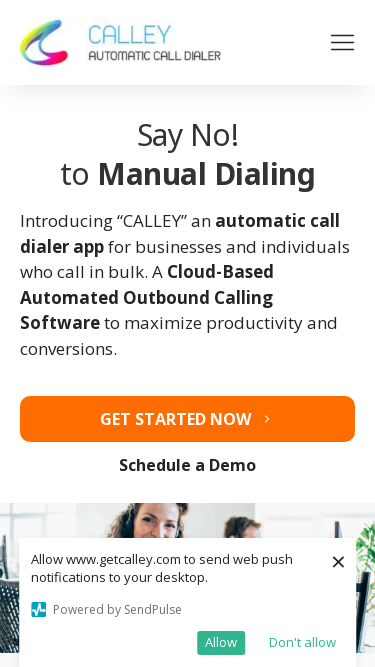

Set viewport back to 1920x1080 desktop resolution for refresh test
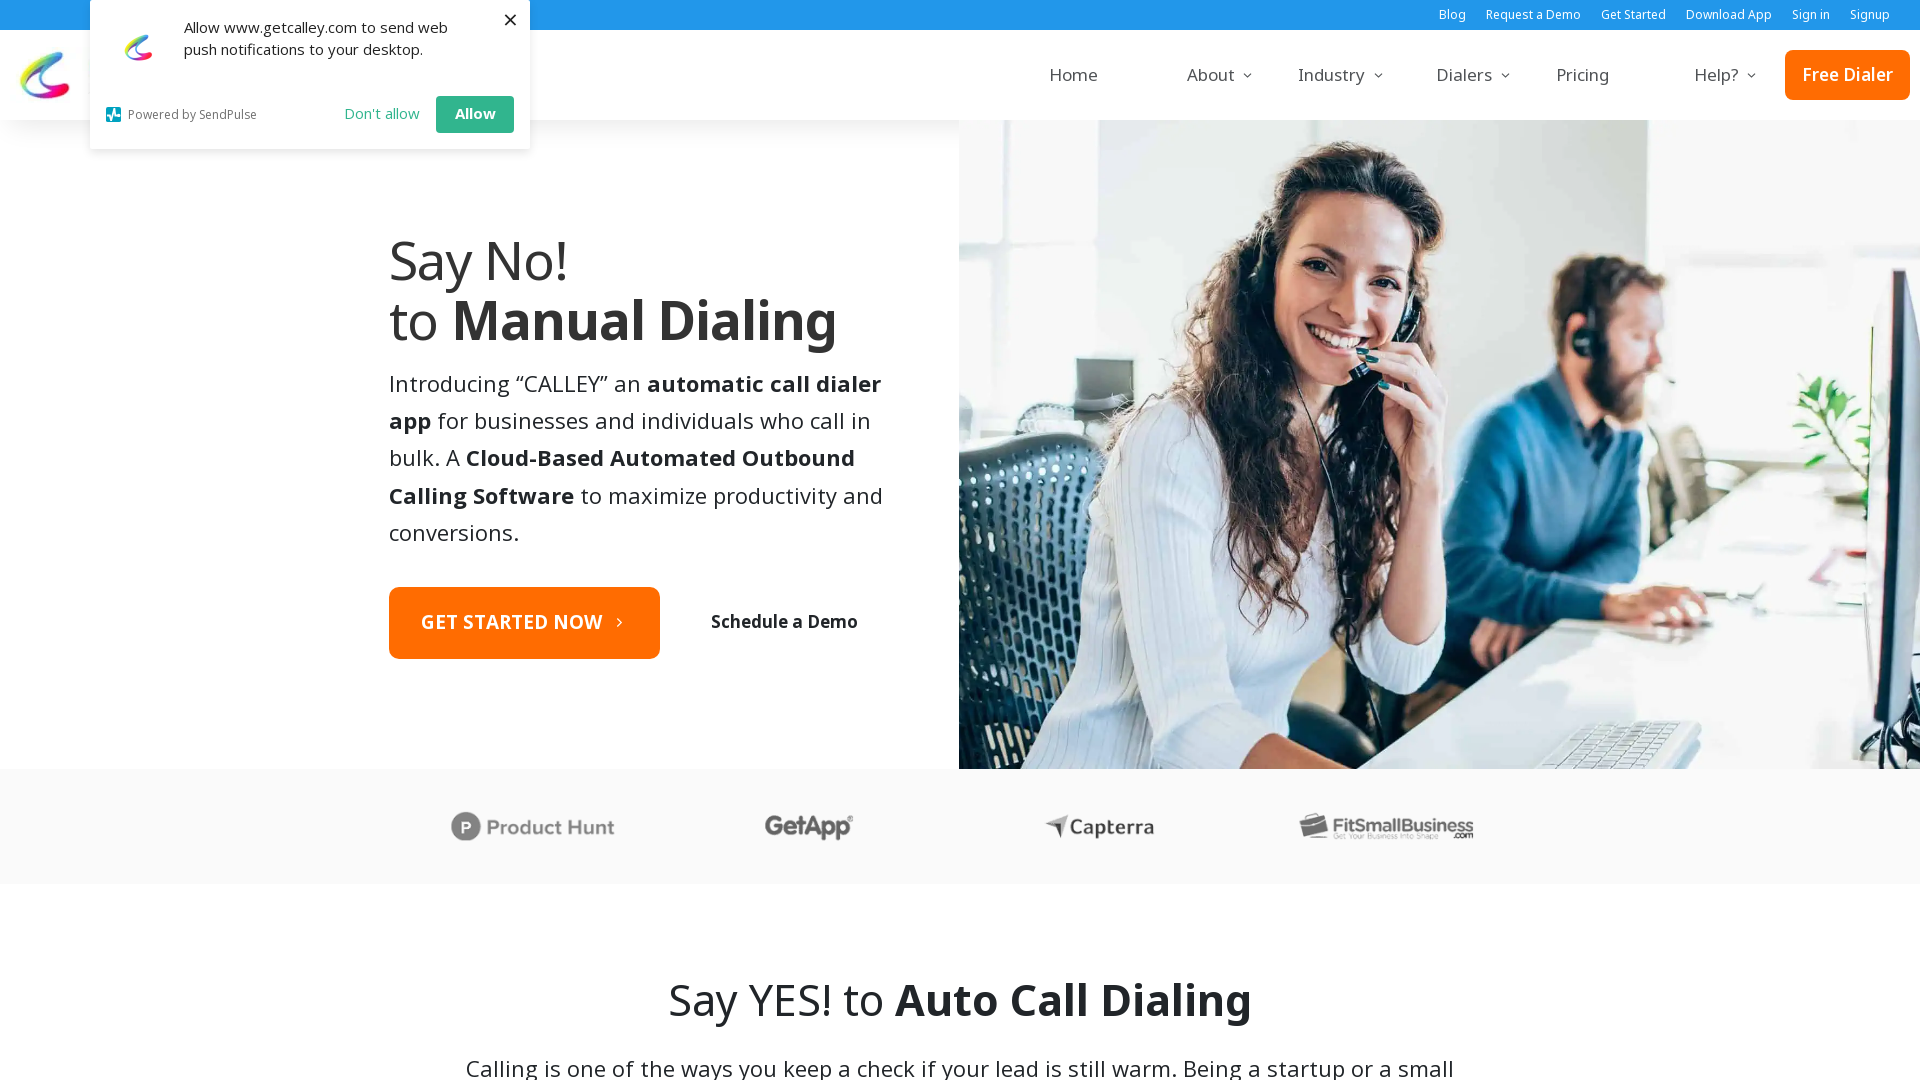

Reloaded page at 1920x1080 desktop resolution
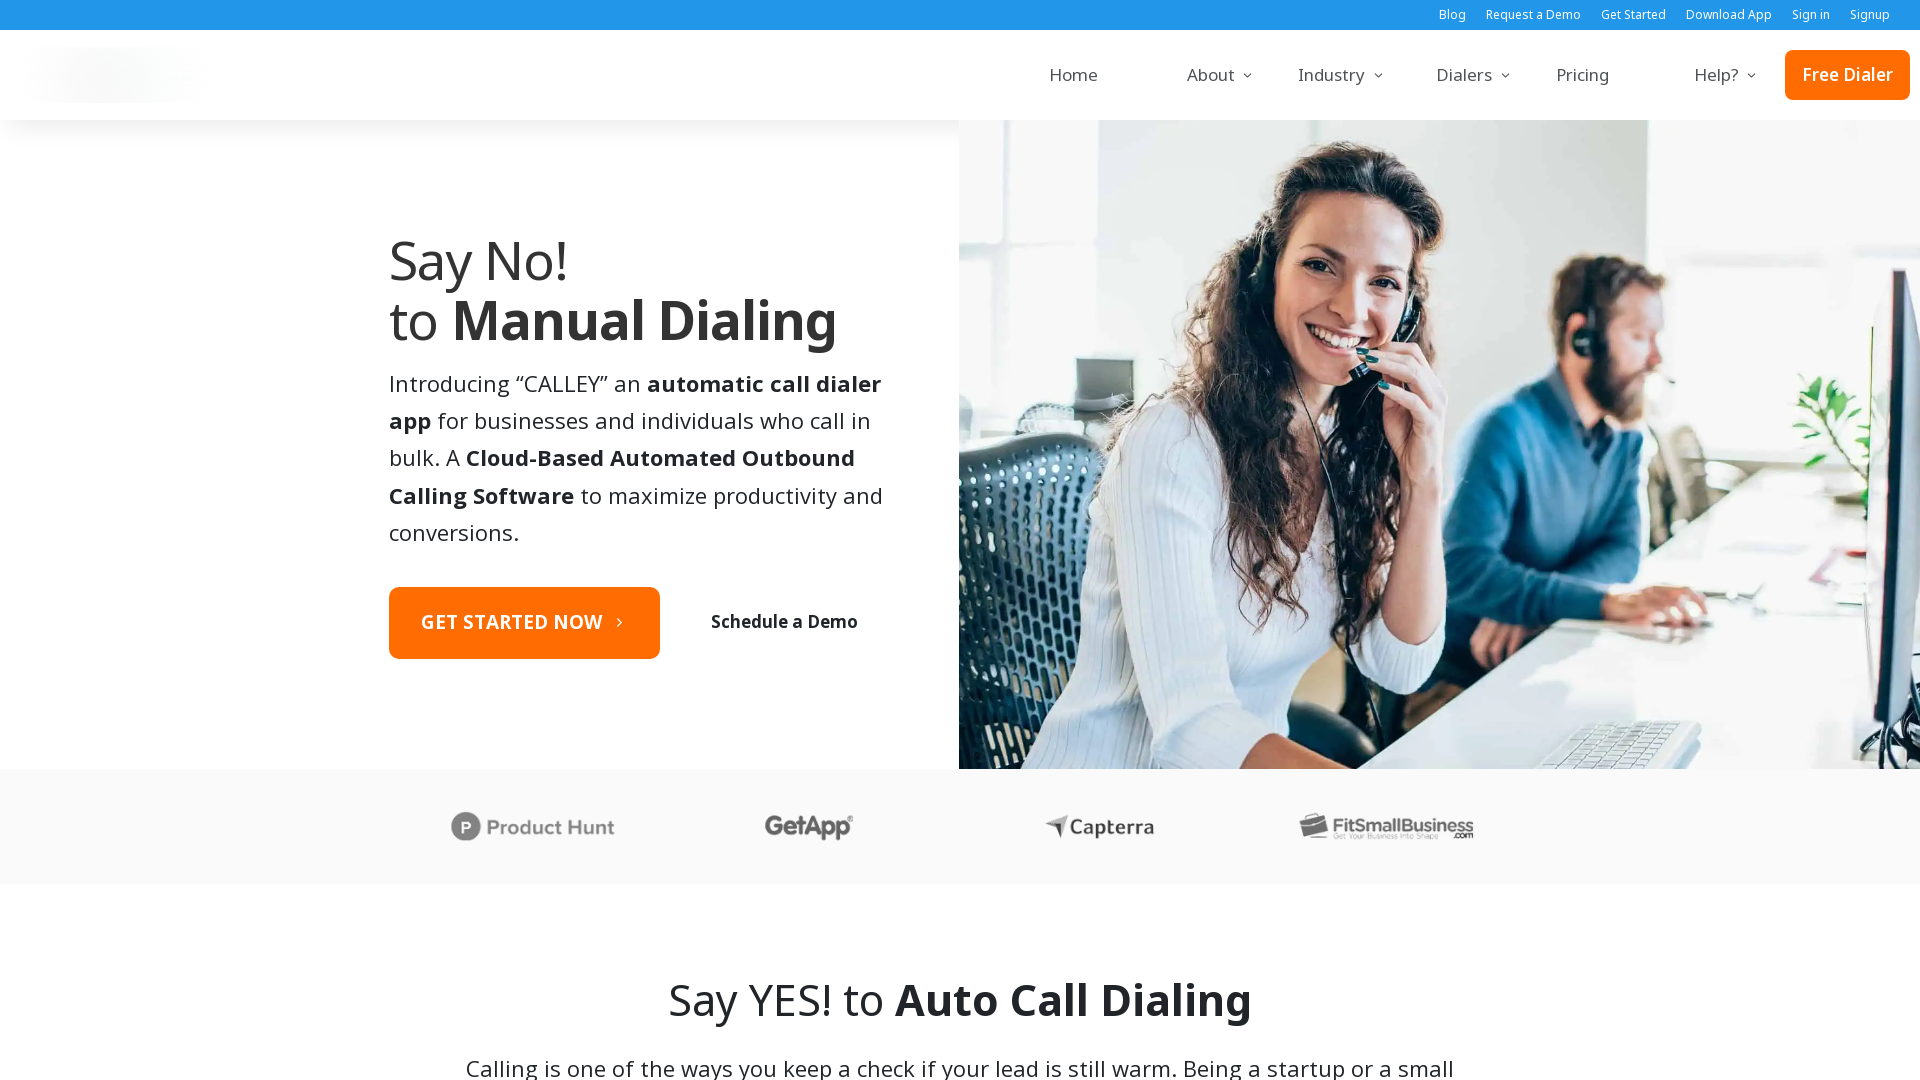

Page fully loaded after desktop refresh
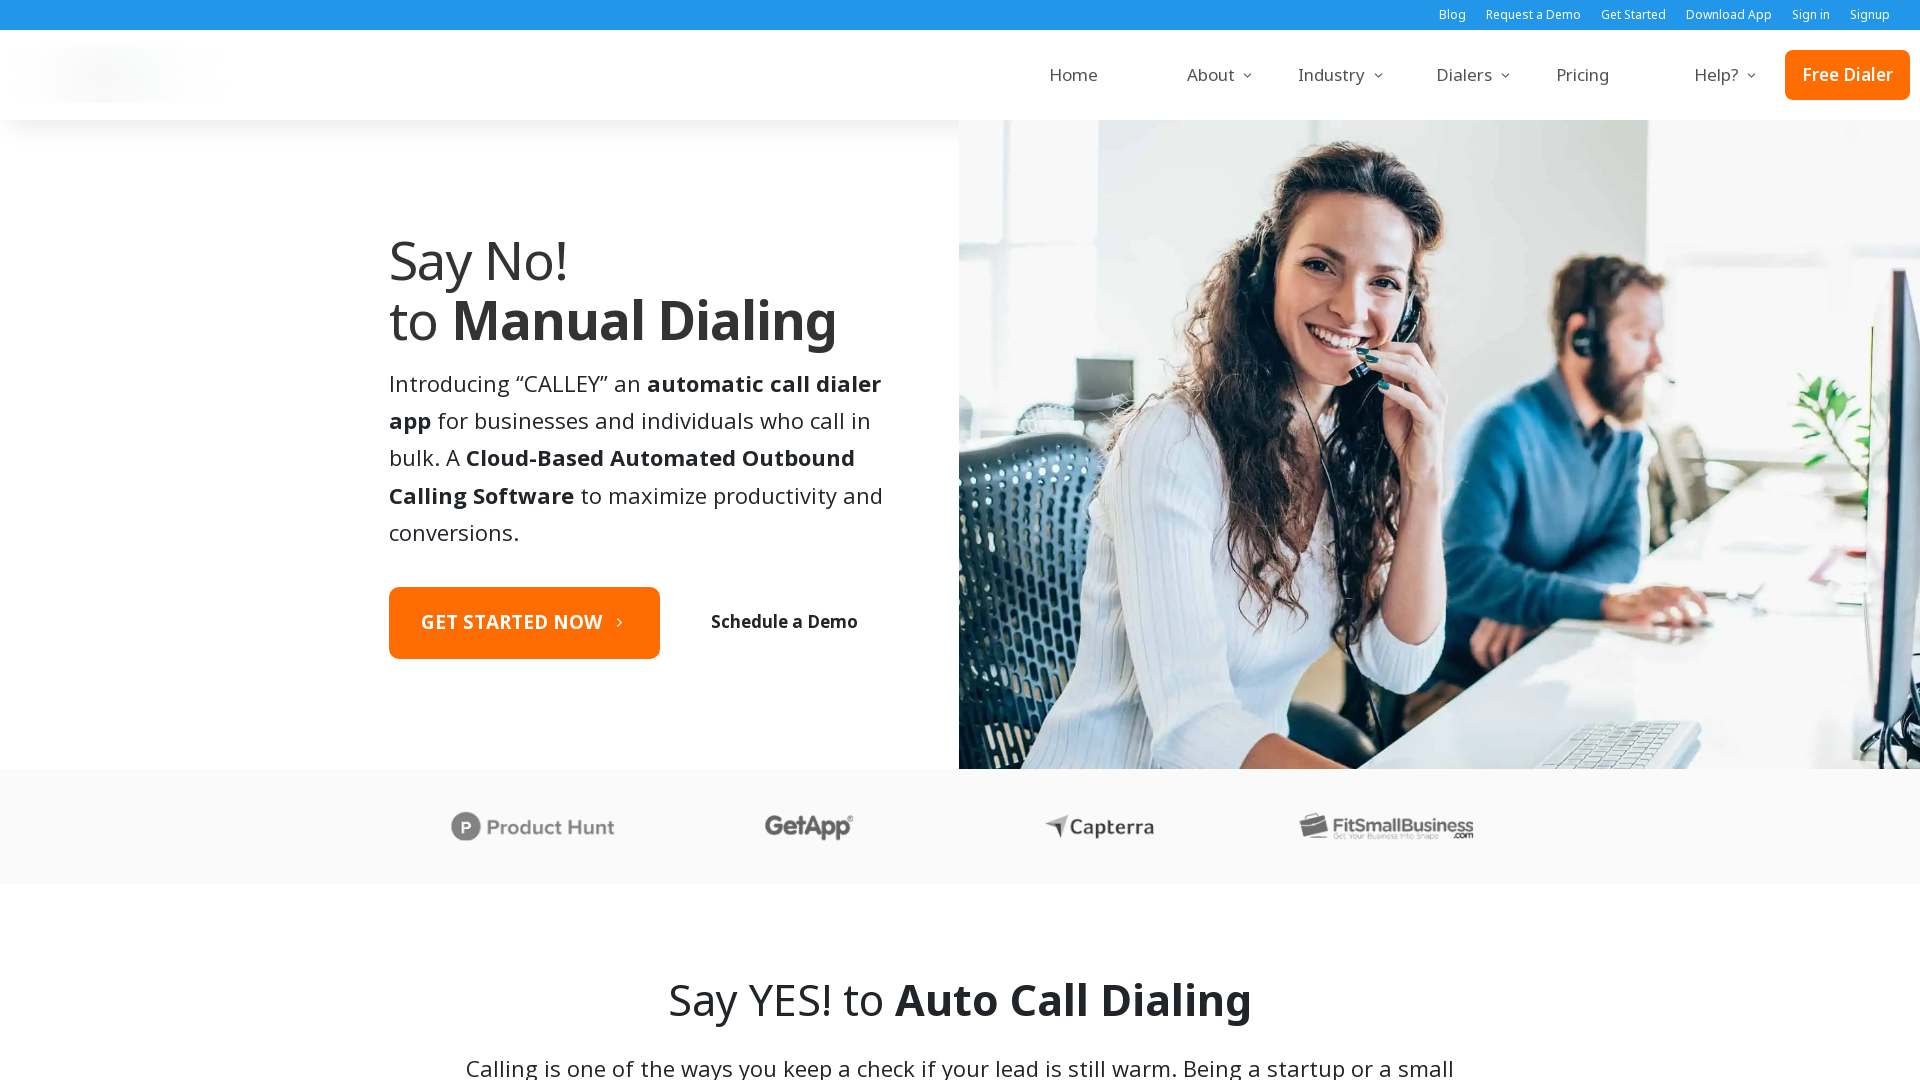

Set viewport to 360x640 mobile resolution for responsiveness test
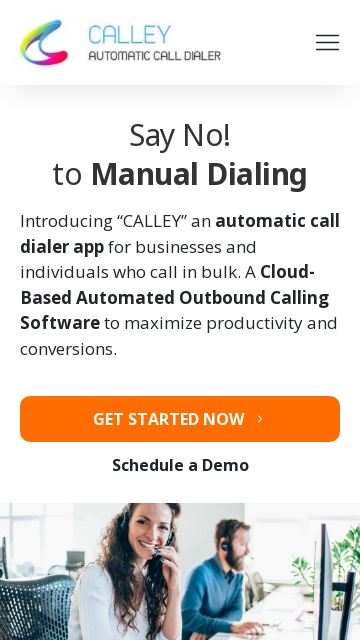

Reloaded page at 360x640 mobile resolution
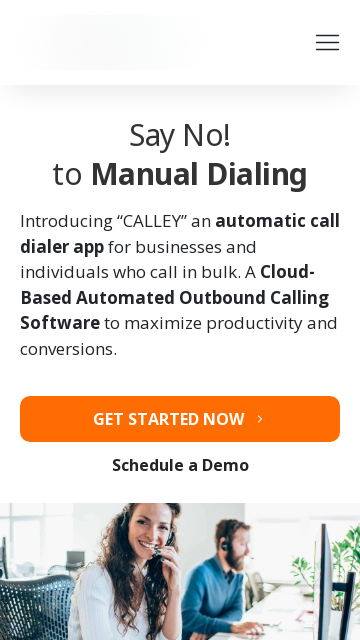

Page fully loaded after mobile refresh
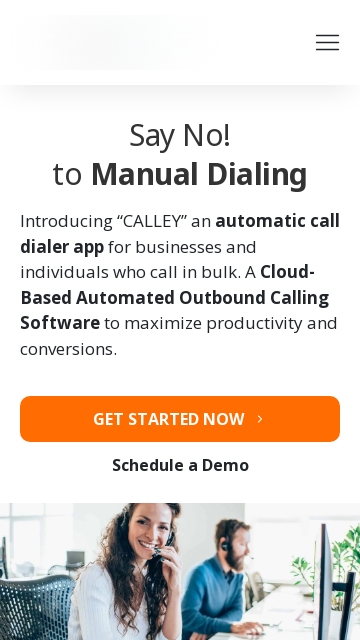

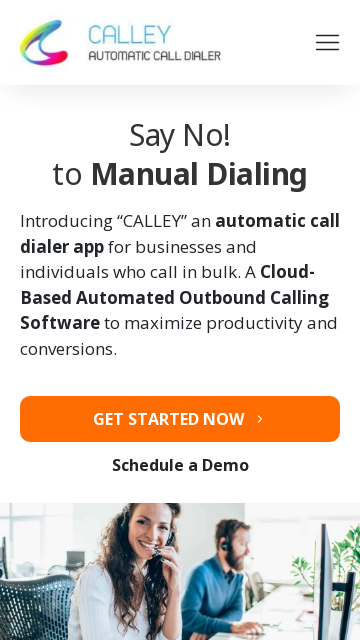